Tests radio button selection functionality by checking its state before and after clicking

Starting URL: https://www.w3schools.com/tags/tryit.asp?filename=tryhtml5_input_type_radio

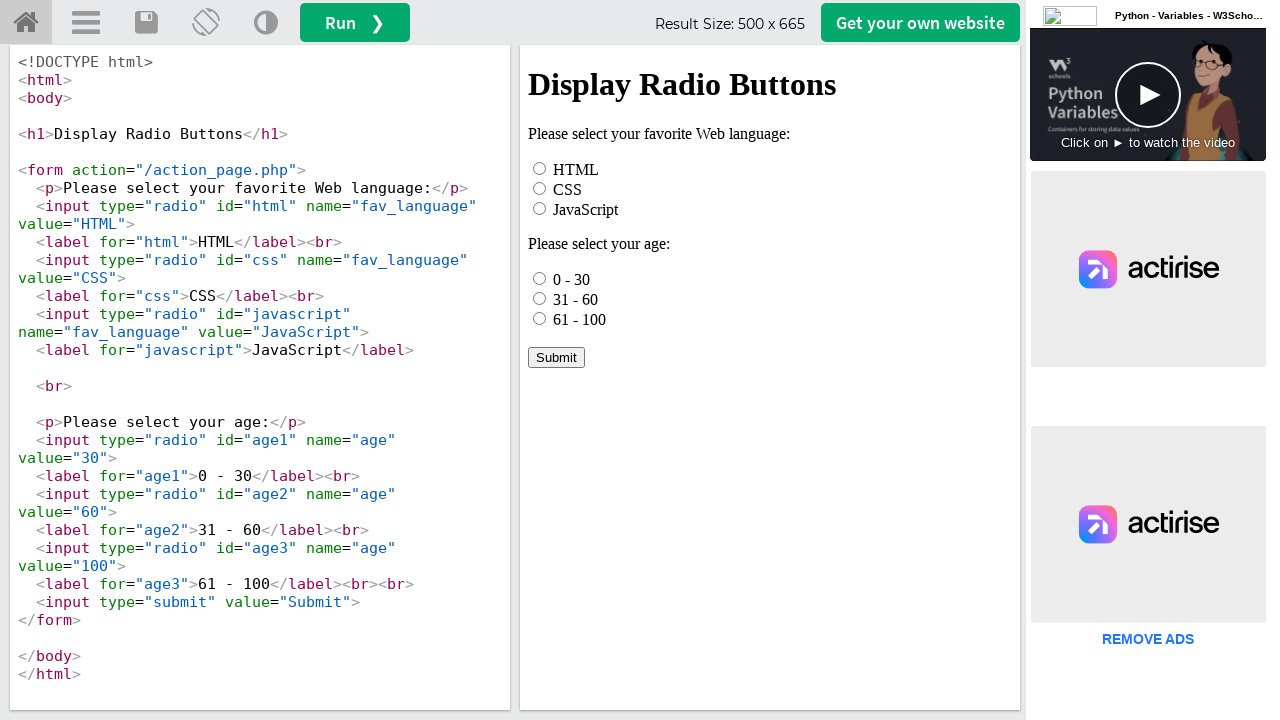

Located iframe containing the form
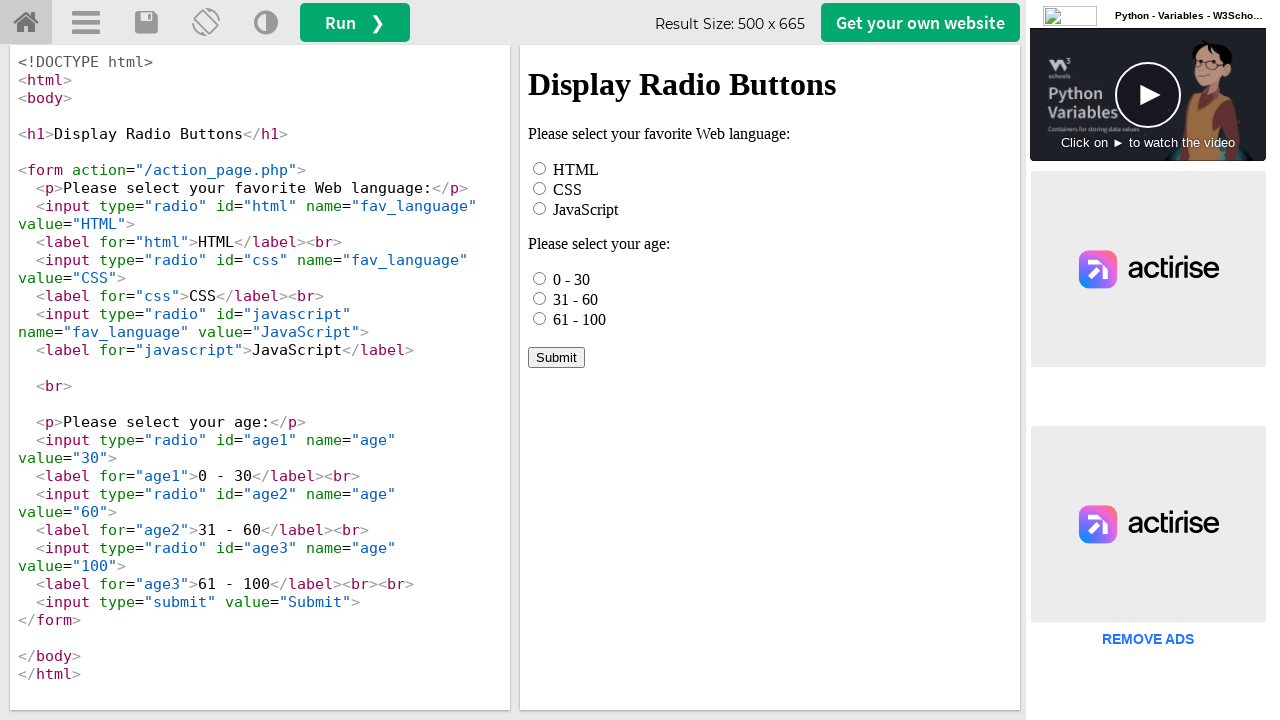

Located HTML radio button element
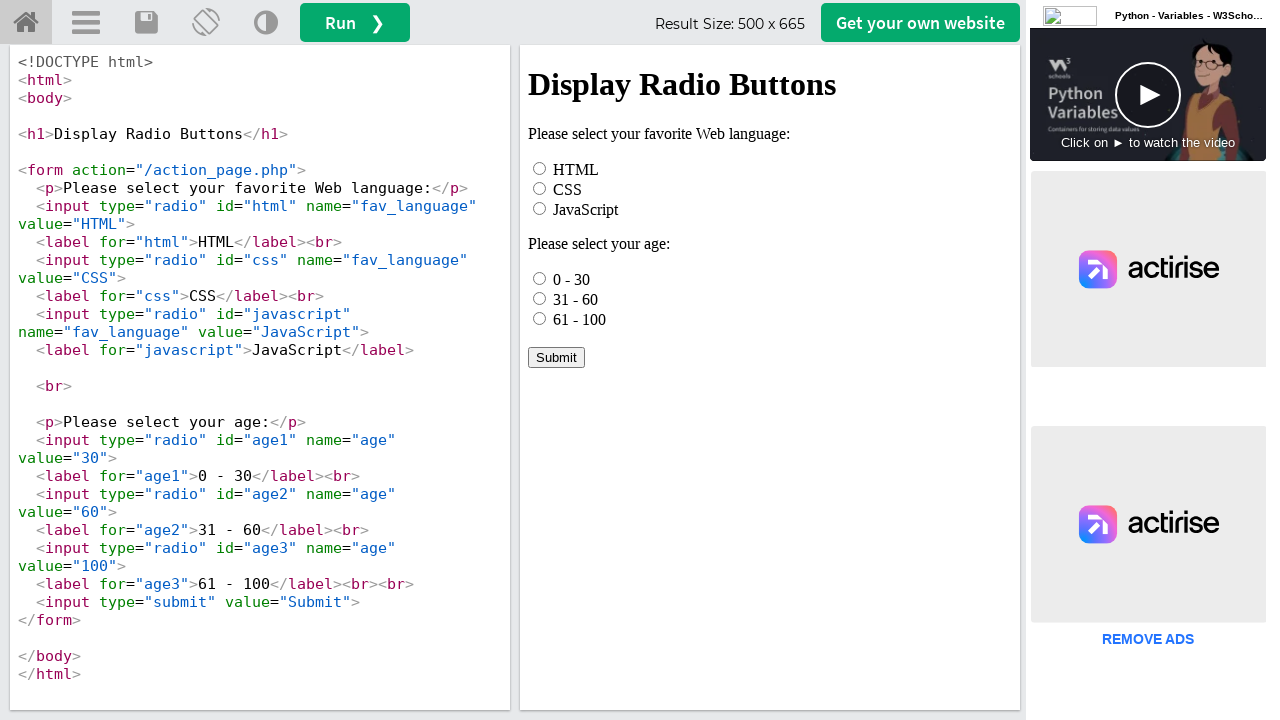

Checked initial state of radio button: False
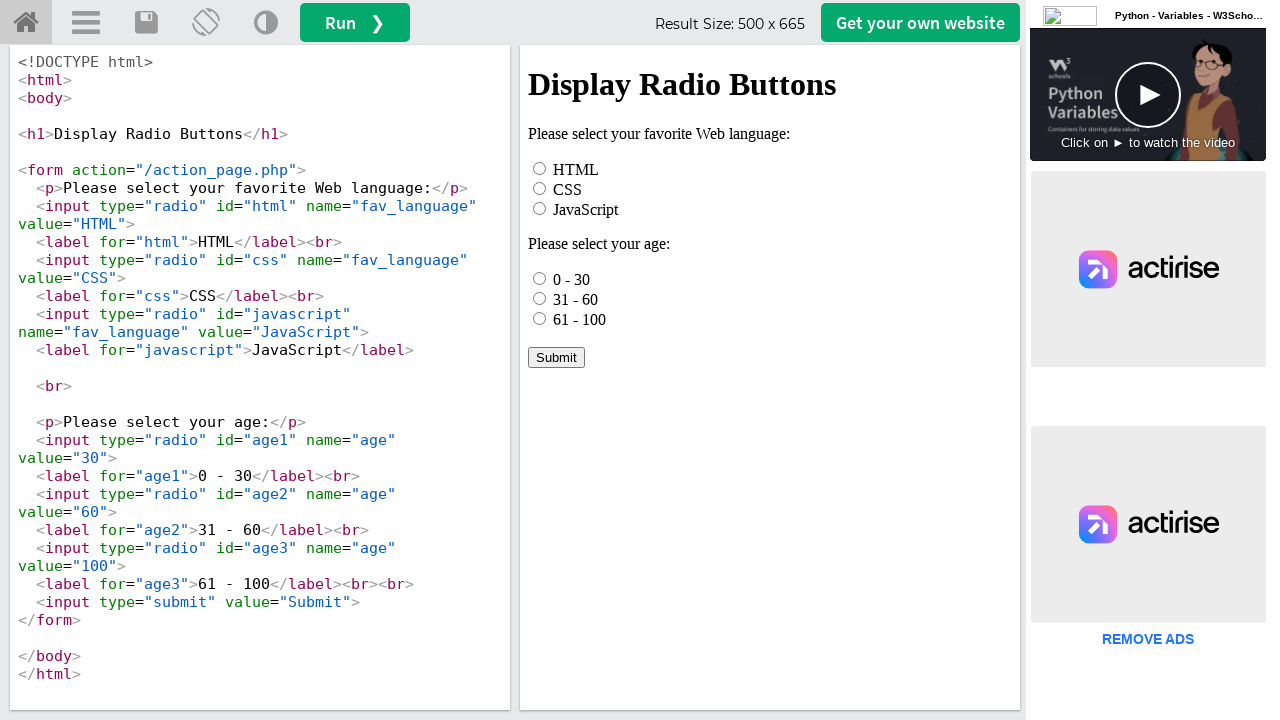

Clicked HTML radio button at (540, 168) on iframe#iframeResult >> internal:control=enter-frame >> input#html
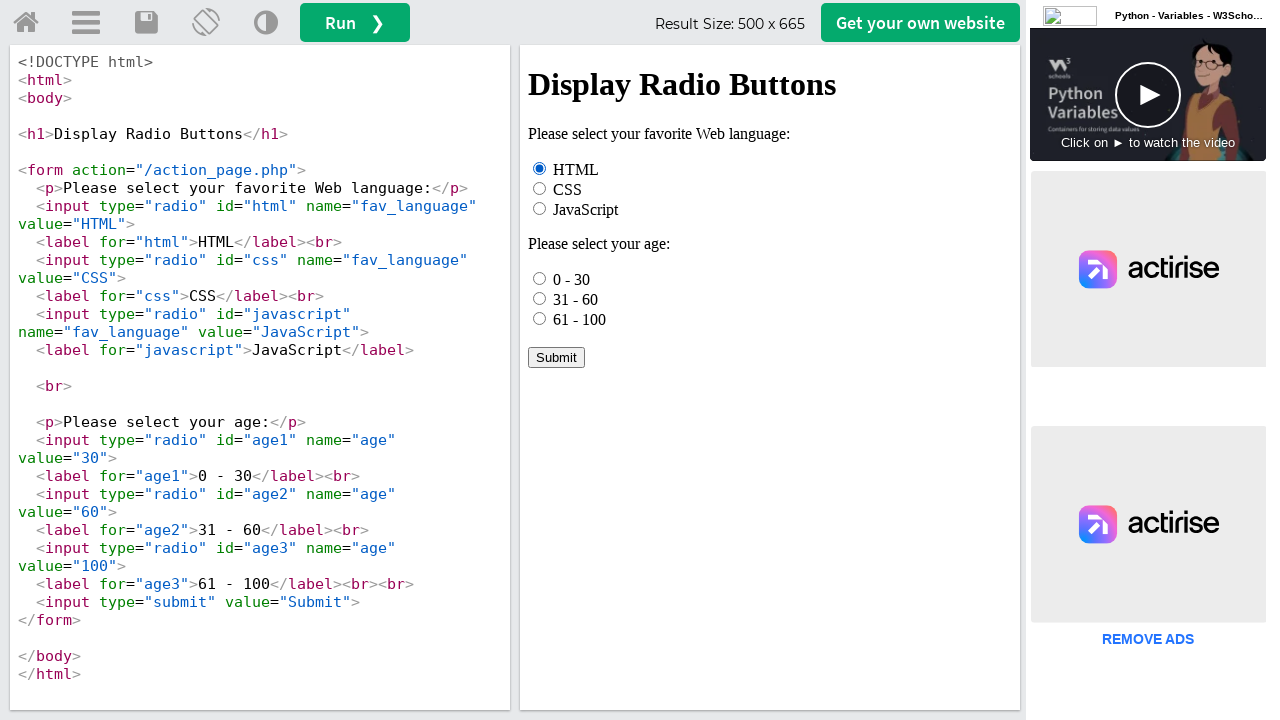

Checked final state of radio button after click: True
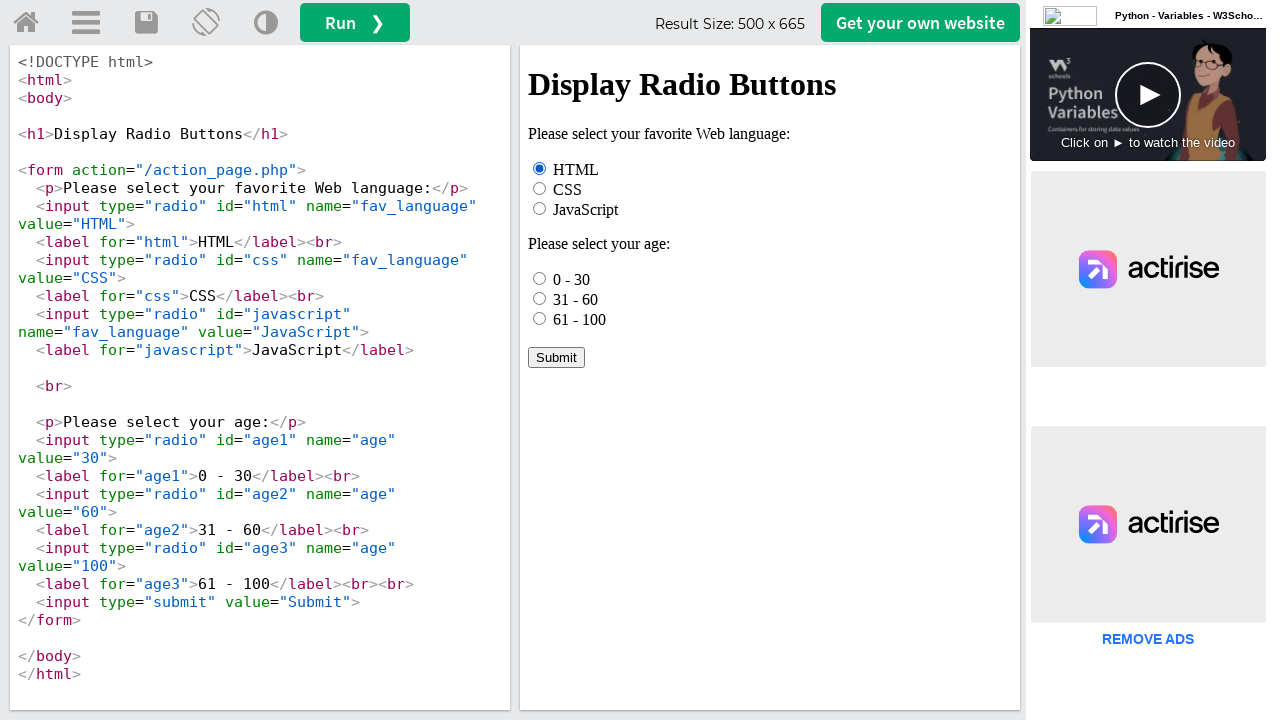

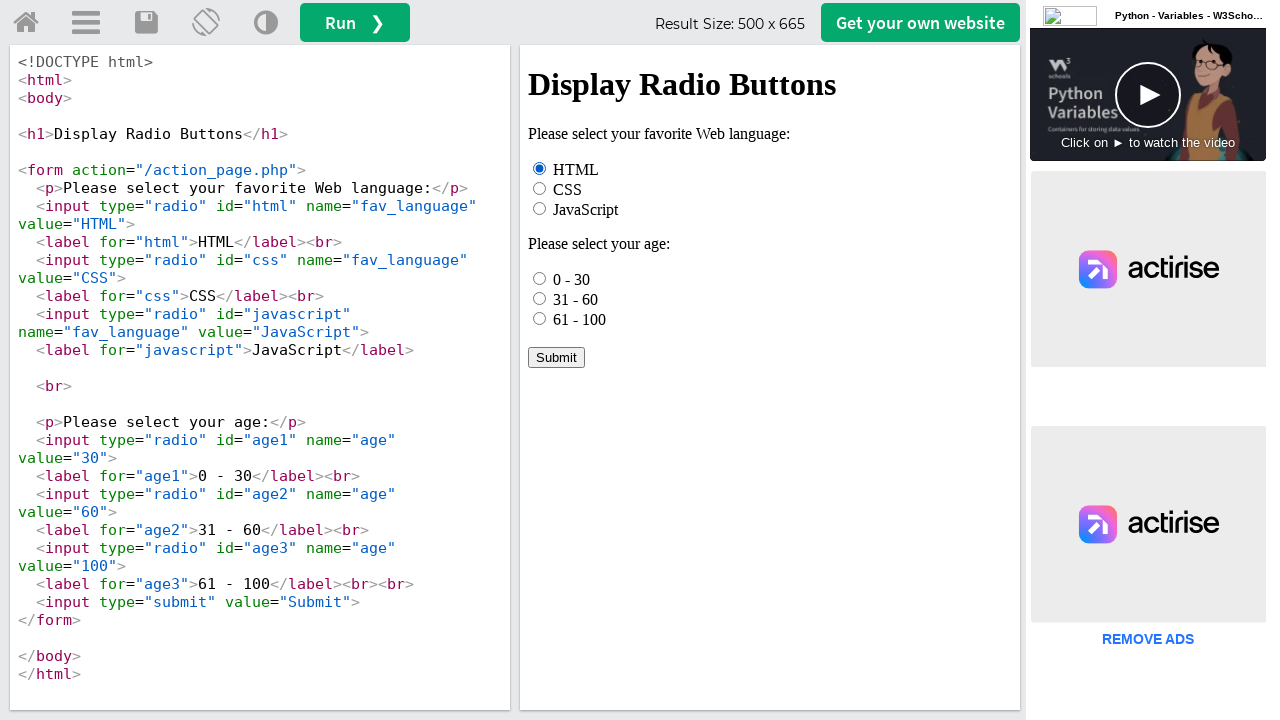